Tests checkbox functionality on a medical form by selecting "Sirt Agrisi" (Back Pain) and "Carpinti" (Palpitation) checkboxes, then verifying their selection state and confirming other checkboxes remain unselected.

Starting URL: https://testotomasyonu.com/form

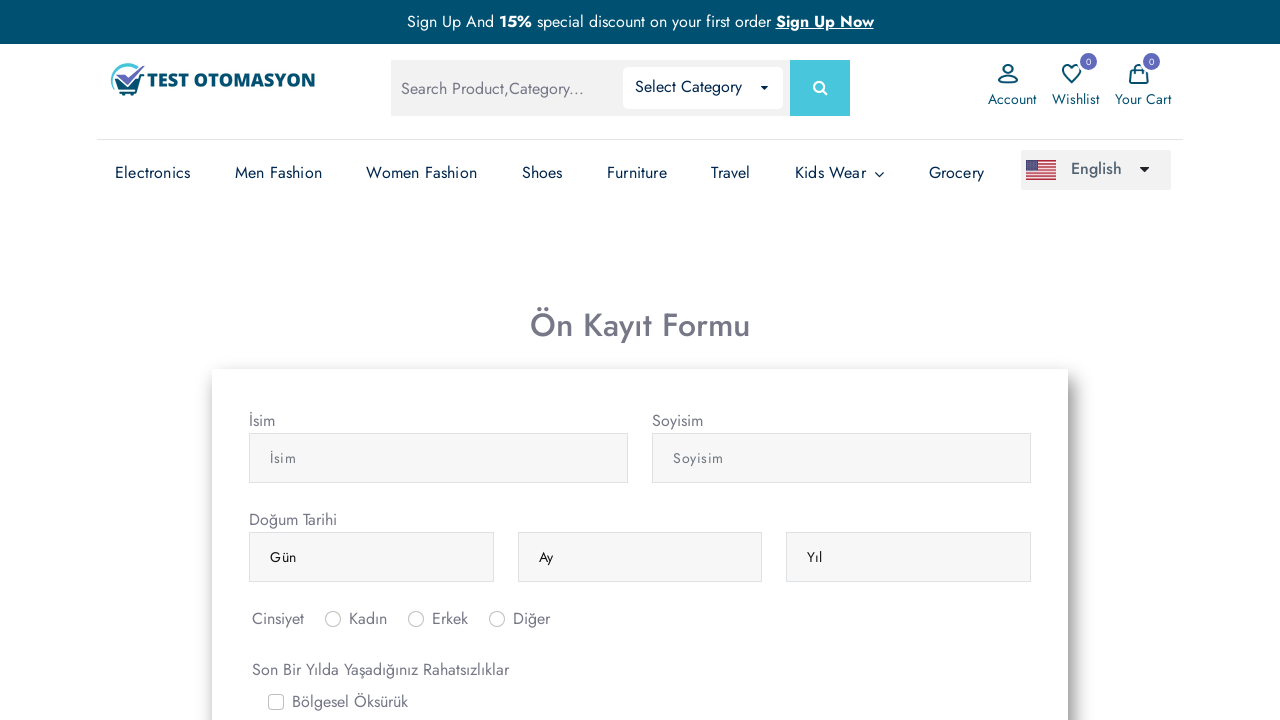

Clicked 'Carpinti' (Palpitation) checkbox at (276, 360) on #gridCheck4
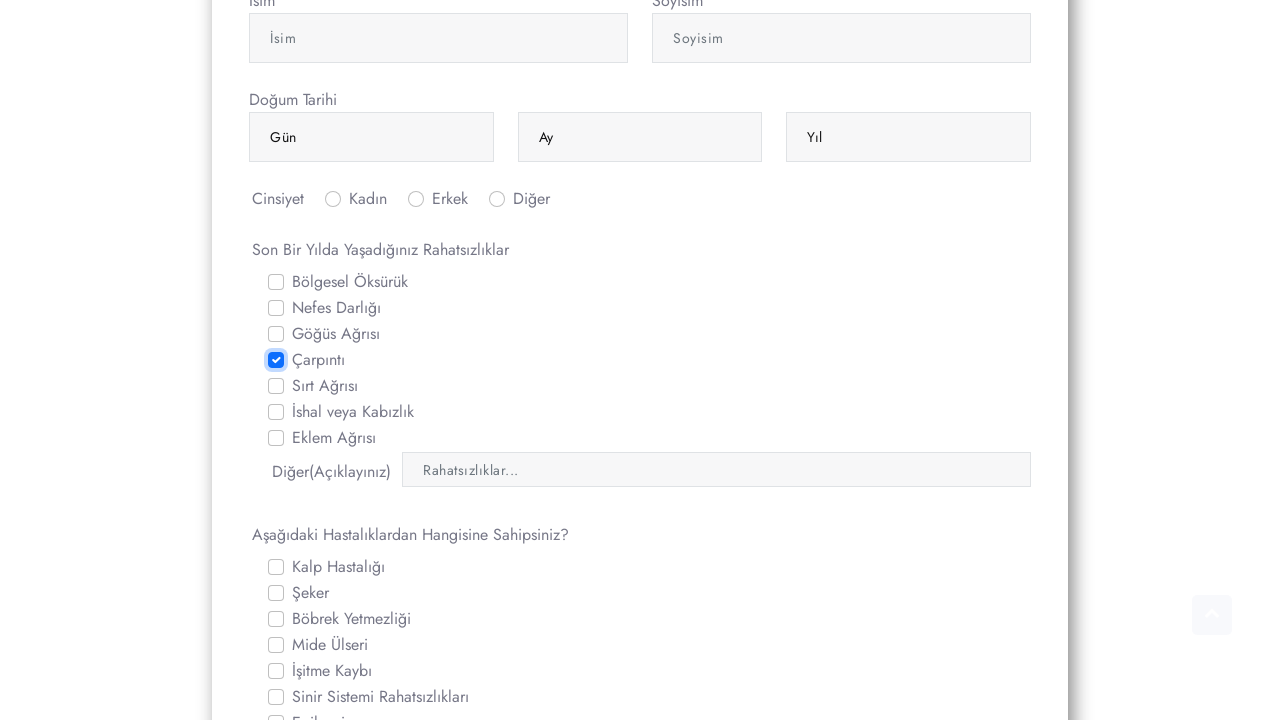

Clicked 'Sirt Agrisi' (Back Pain) checkbox at (276, 386) on #gridCheck5
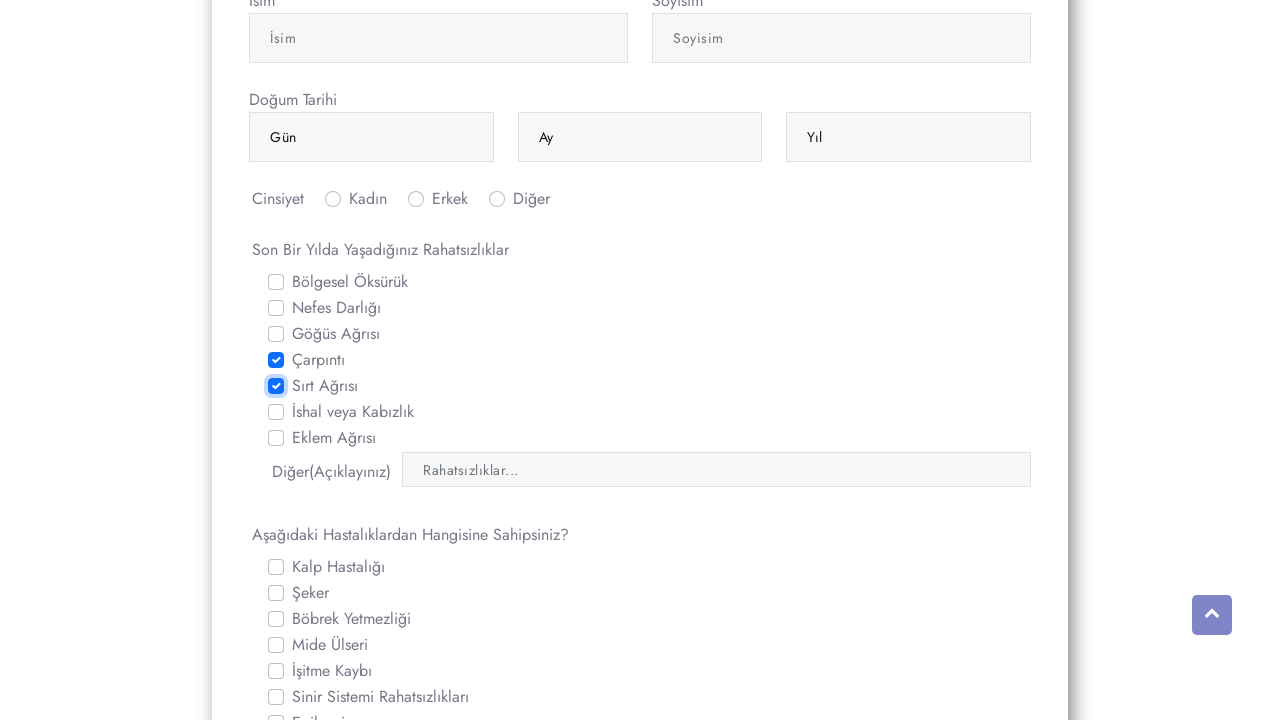

Verified 'Sirt Agrisi' checkbox is selected
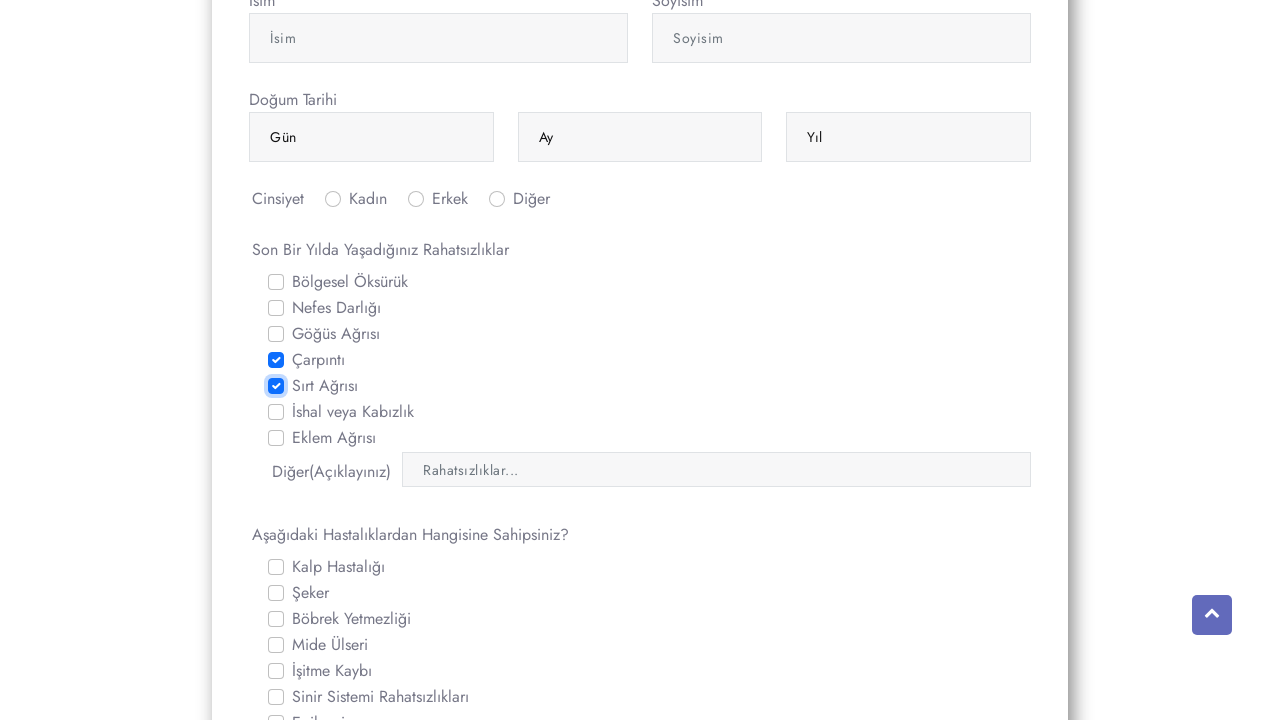

Verified 'Carpinti' checkbox is selected
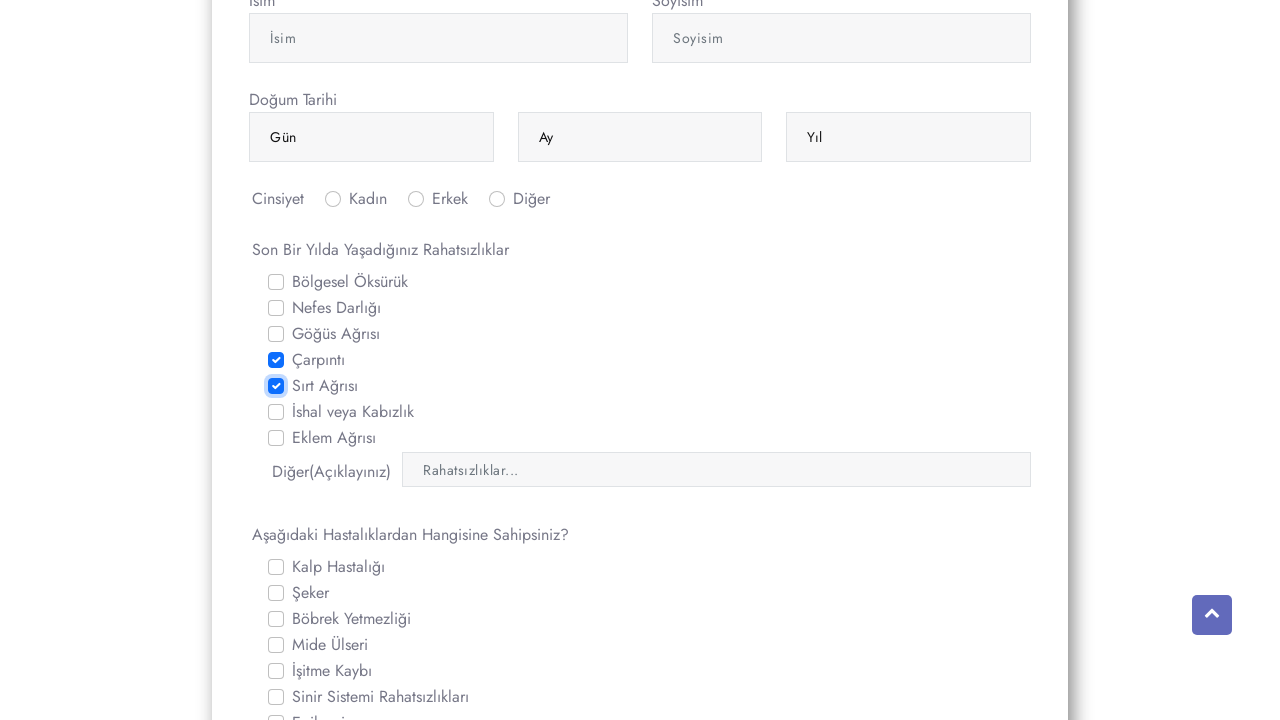

Verified 'Seker' checkbox is not selected
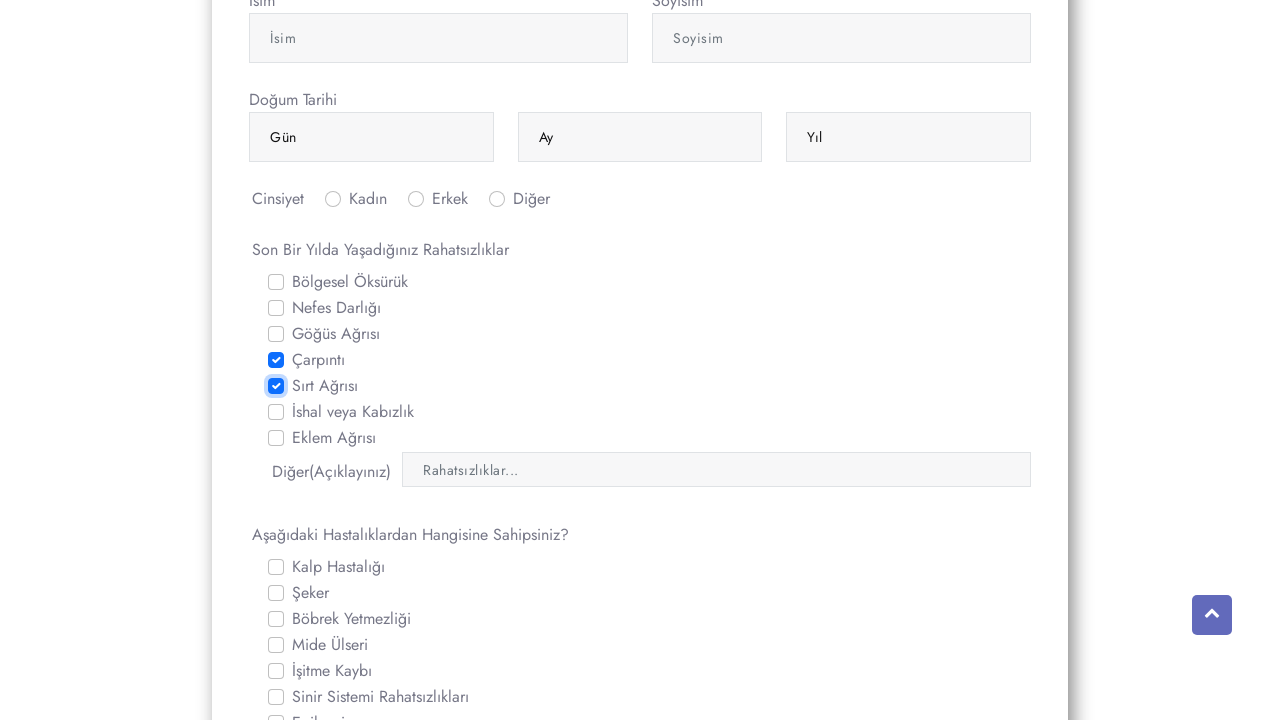

Verified 'Epilepsi' checkbox is not selected
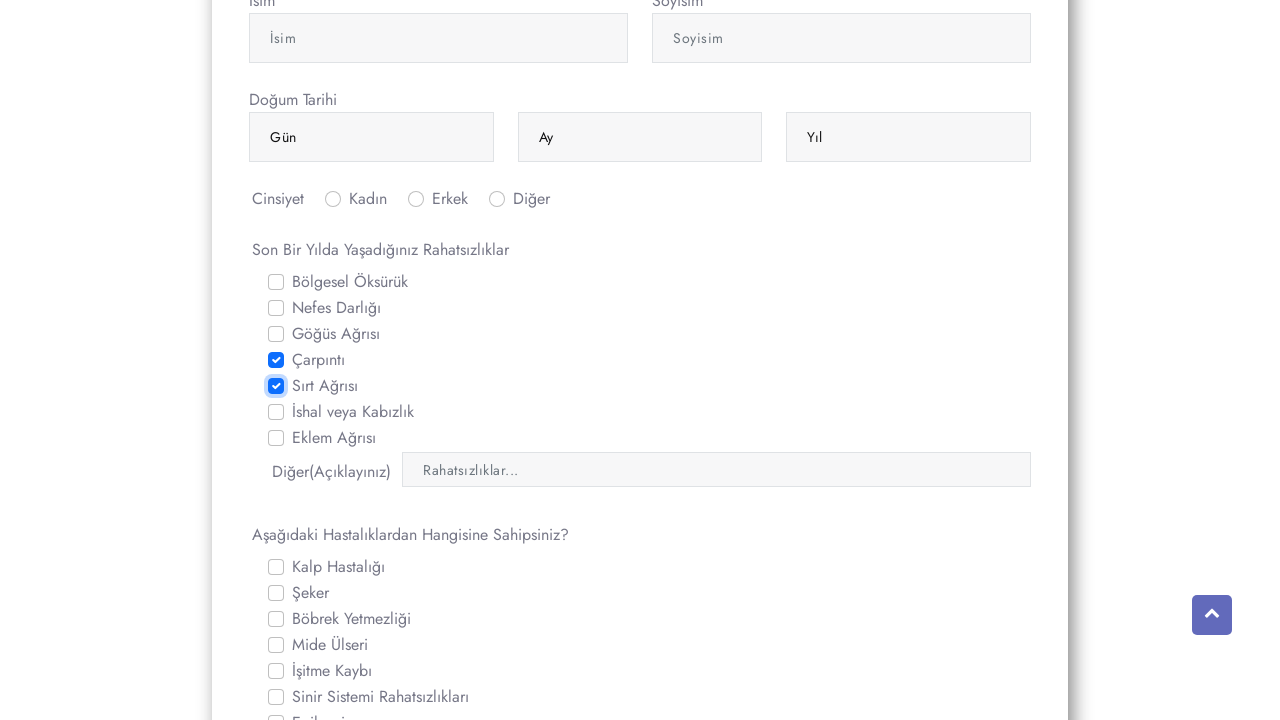

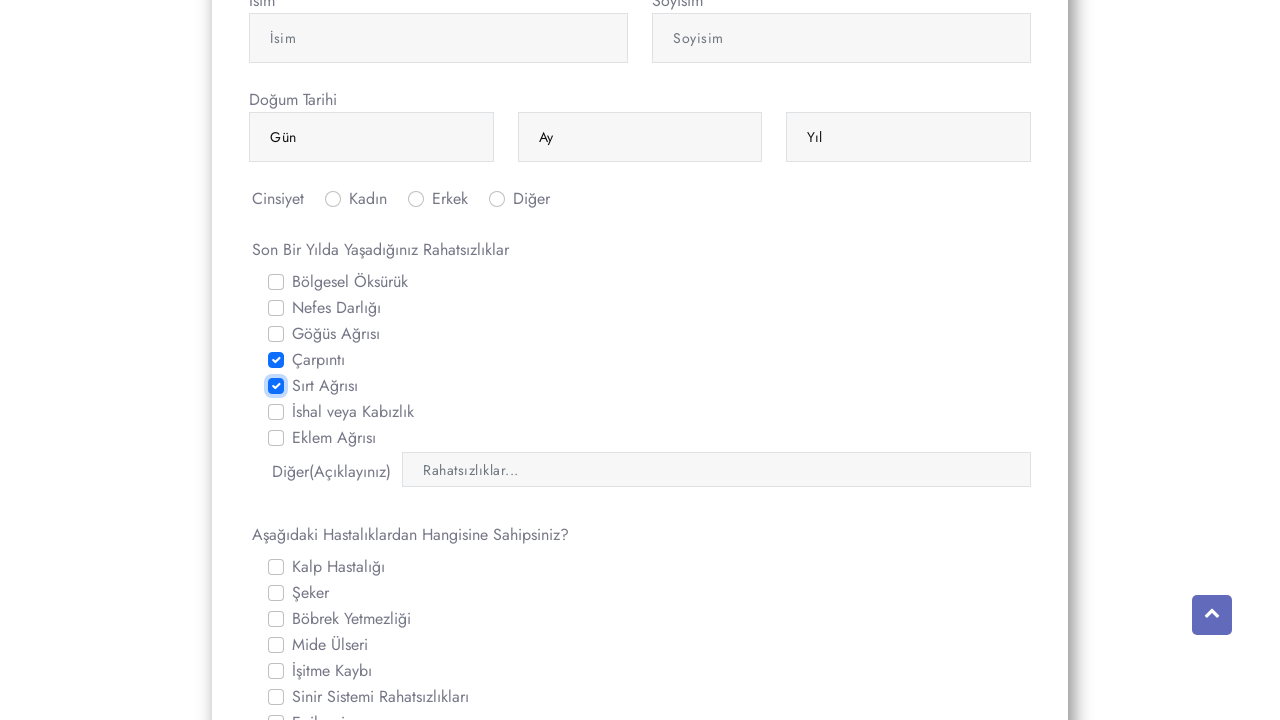